Tests JavaScript prompt alert functionality by triggering a prompt, entering text, accepting it, then triggering again and dismissing it.

Starting URL: https://leafground.com/alert.xhtml

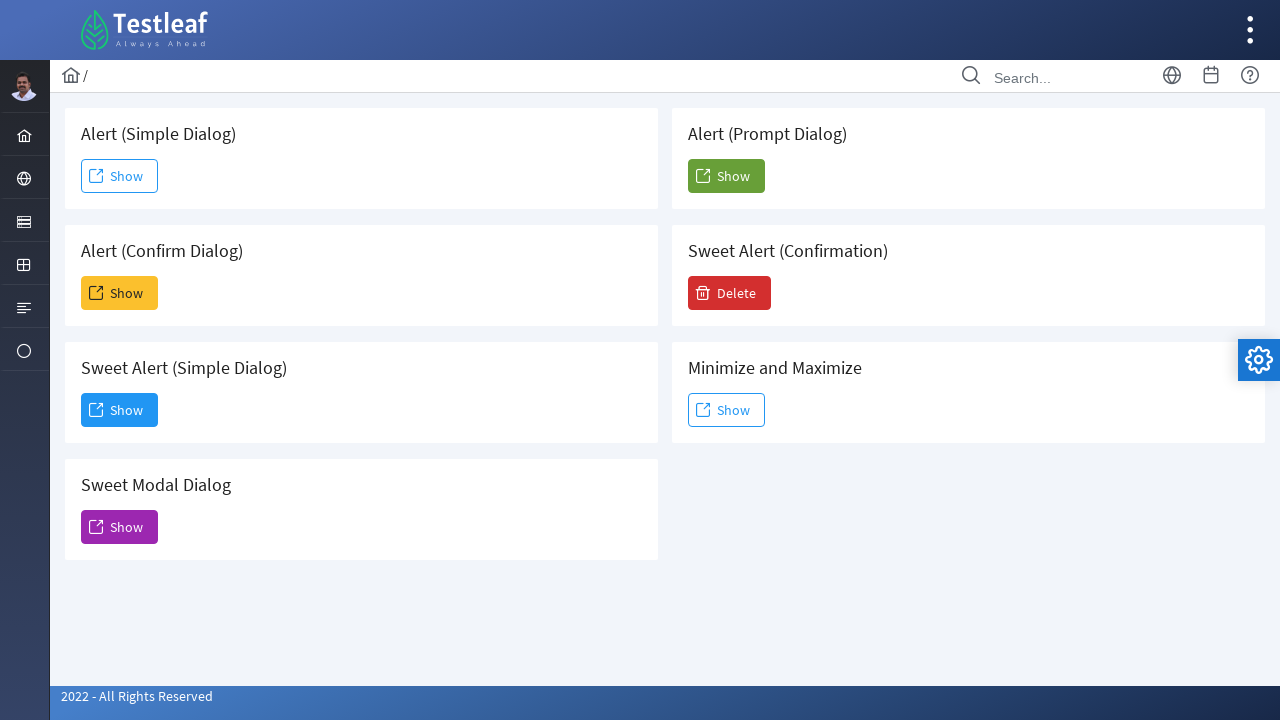

Clicked button to trigger first prompt alert at (726, 176) on xpath=//button[@id='j_idt88:j_idt104']/span[2]
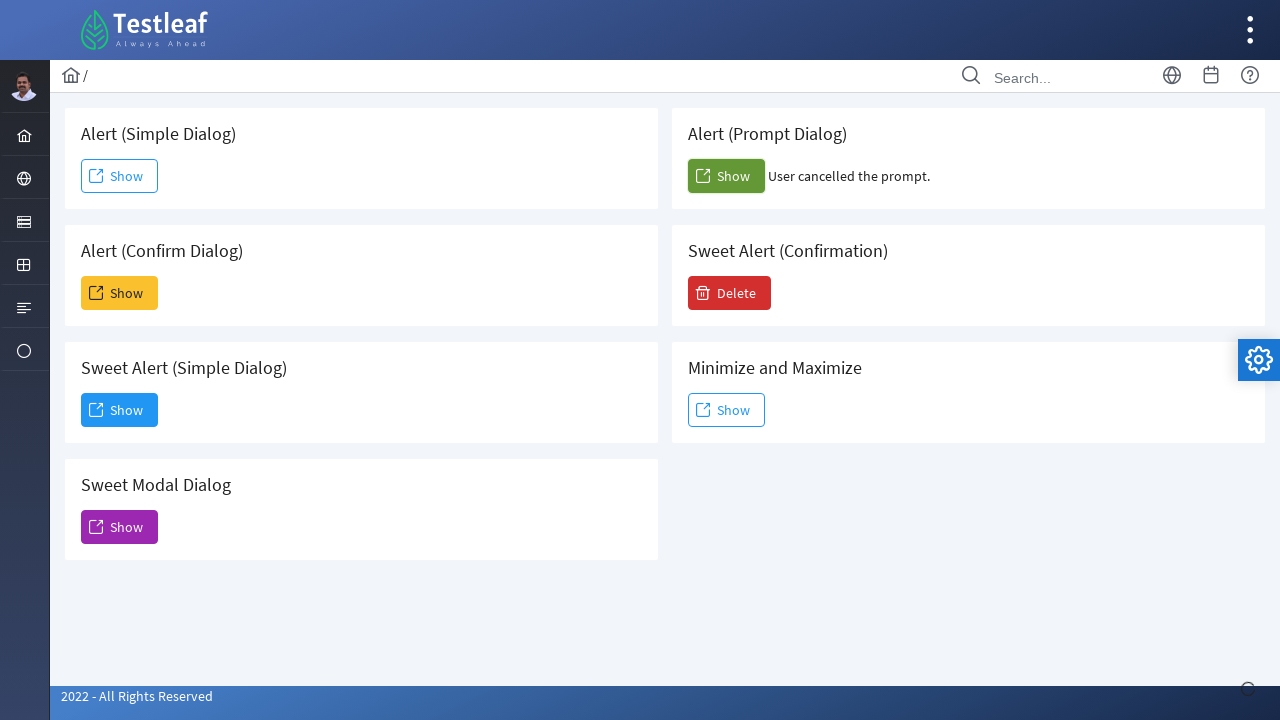

Set up dialog handler to accept prompts with text
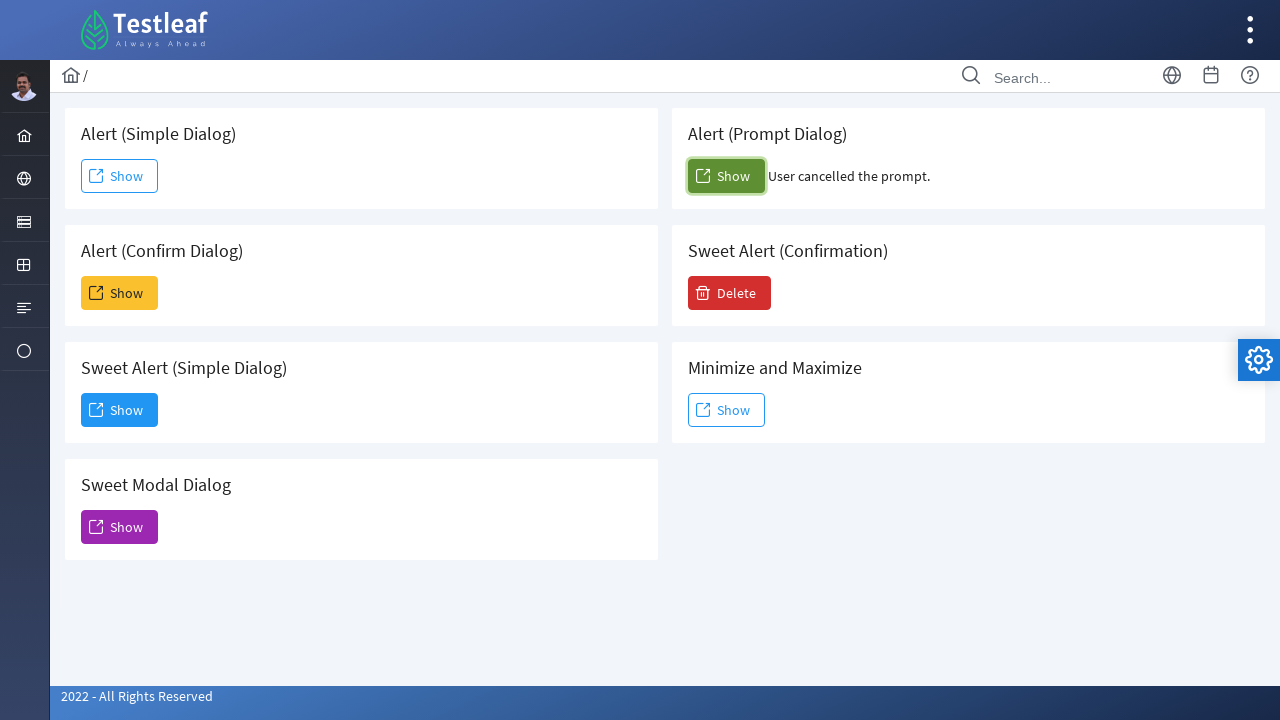

Registered handler for first prompt to accept with 'Hey I am Ram'
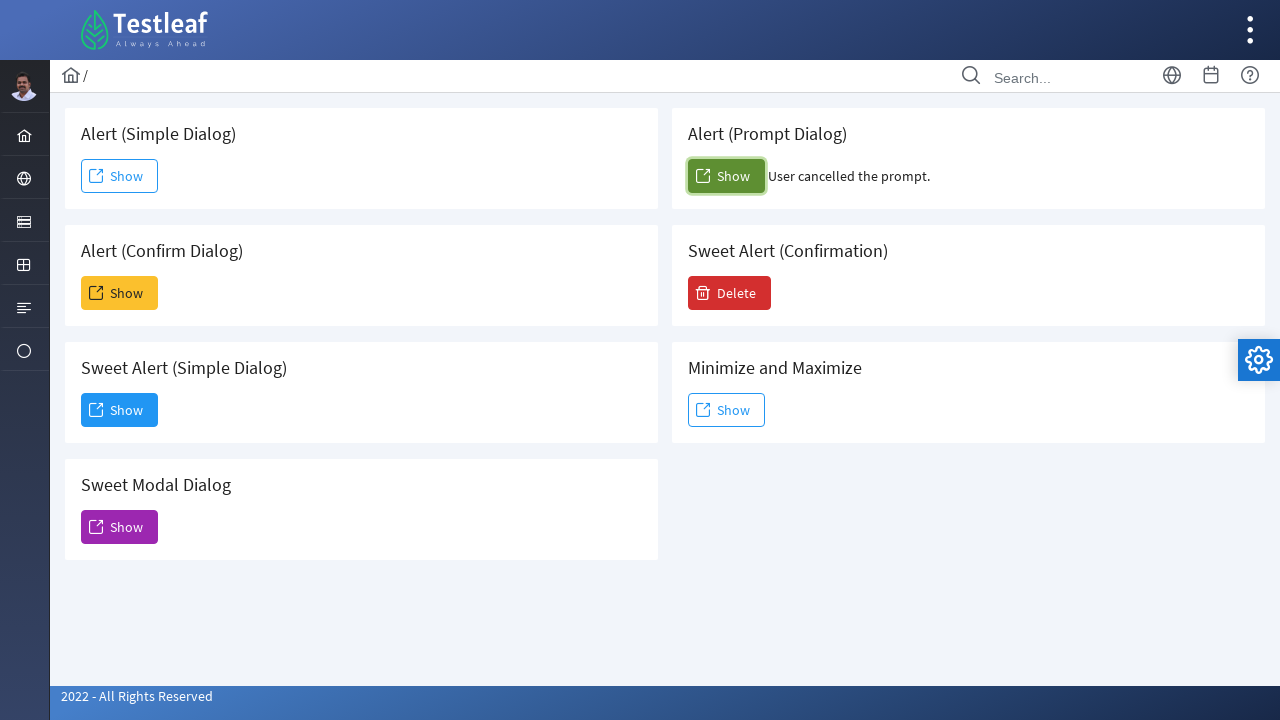

Clicked button to trigger first prompt alert at (726, 176) on xpath=//button[@id='j_idt88:j_idt104']/span[2]
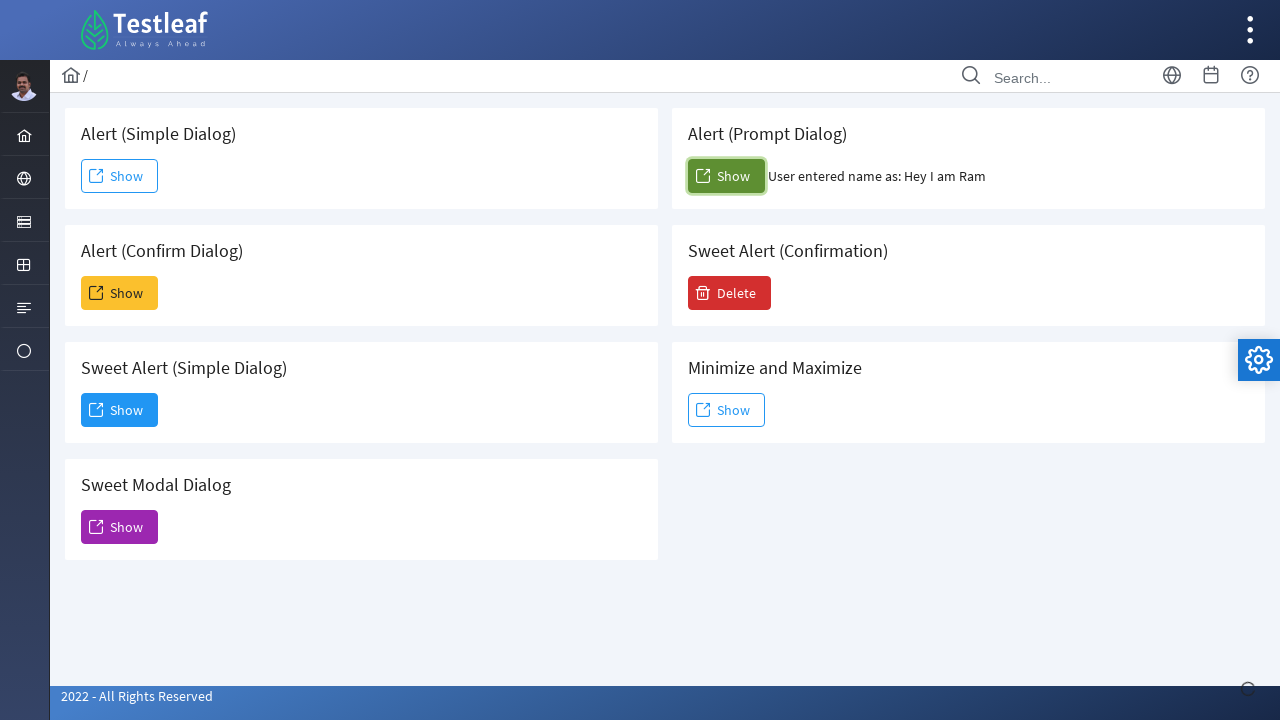

Waited 1000ms for first prompt dialog to be handled
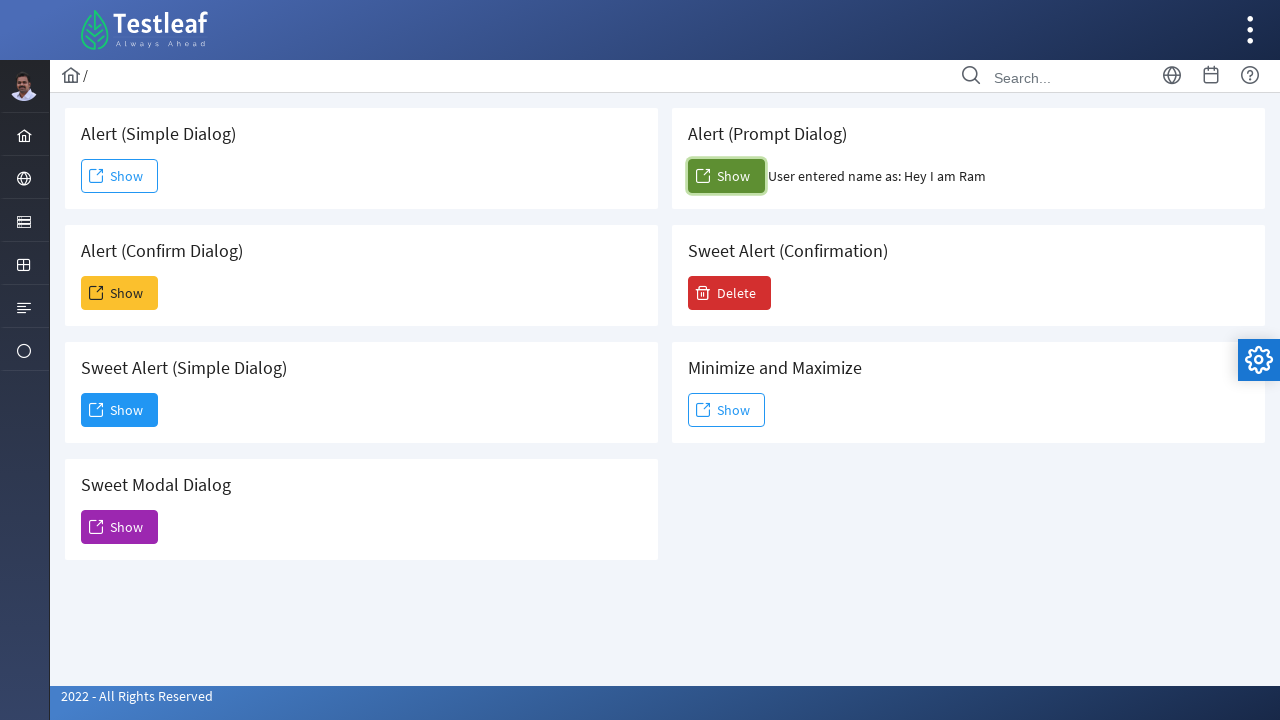

Registered handler for second prompt to dismiss
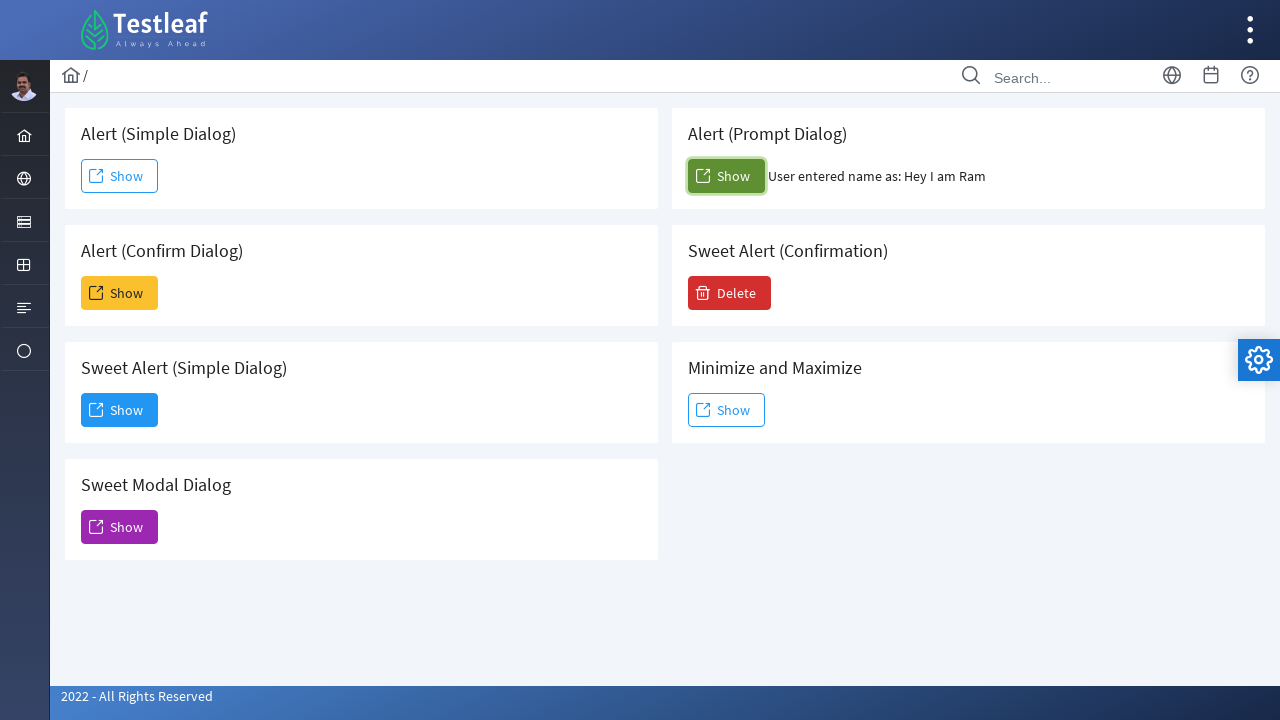

Clicked button to trigger second prompt alert at (726, 176) on xpath=//button[@id='j_idt88:j_idt104']/span[2]
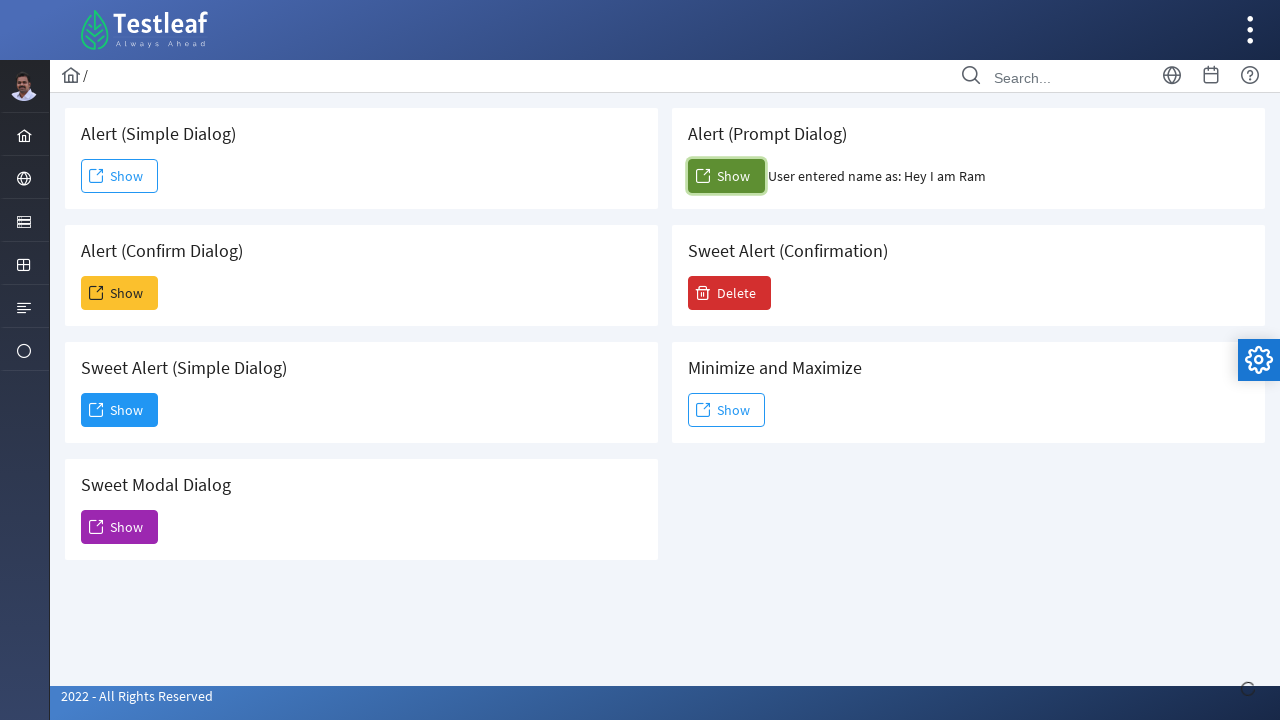

Waited 1000ms for second prompt dialog to be handled and dismissed
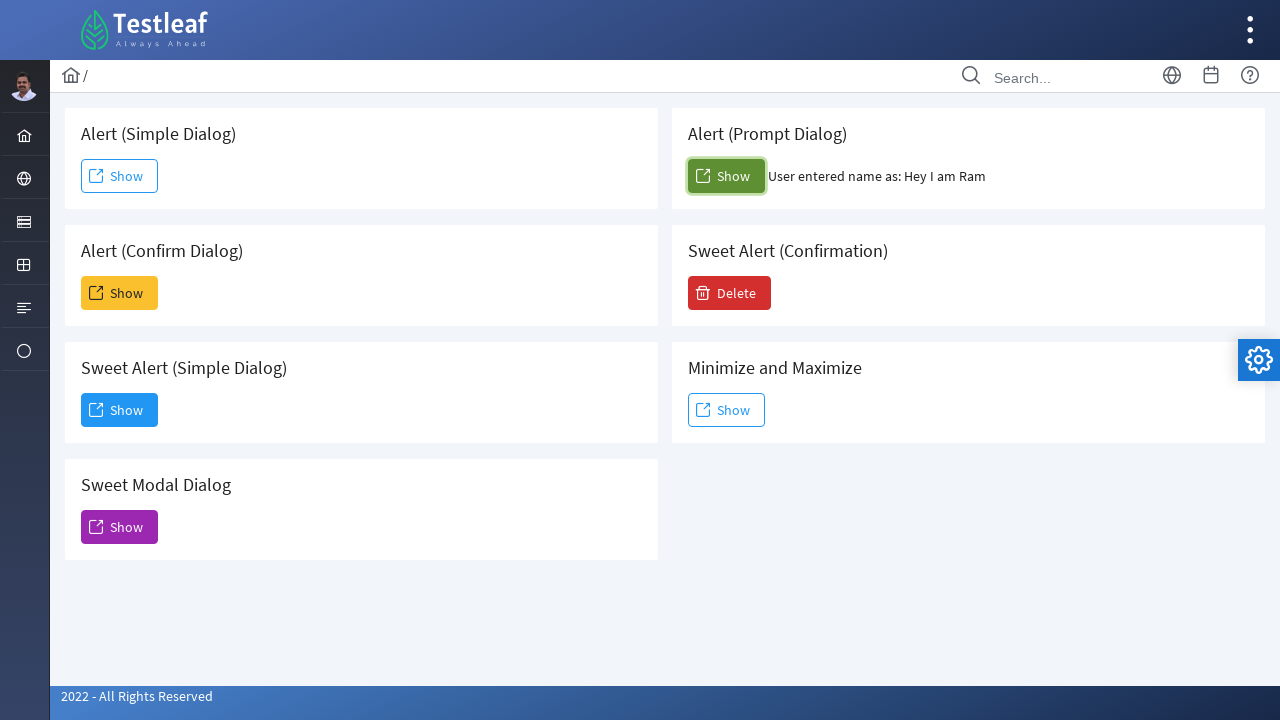

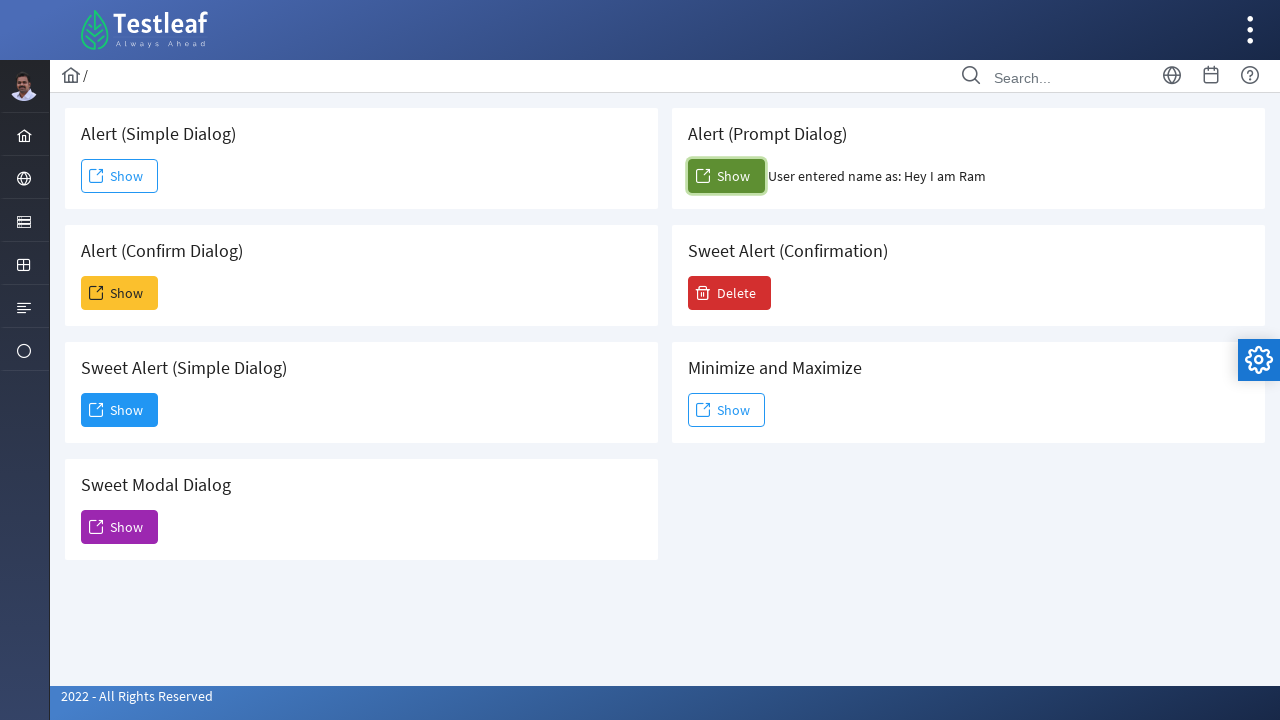